Tests that error icons appear when submitting empty form and disappear when error is dismissed

Starting URL: https://www.saucedemo.com/

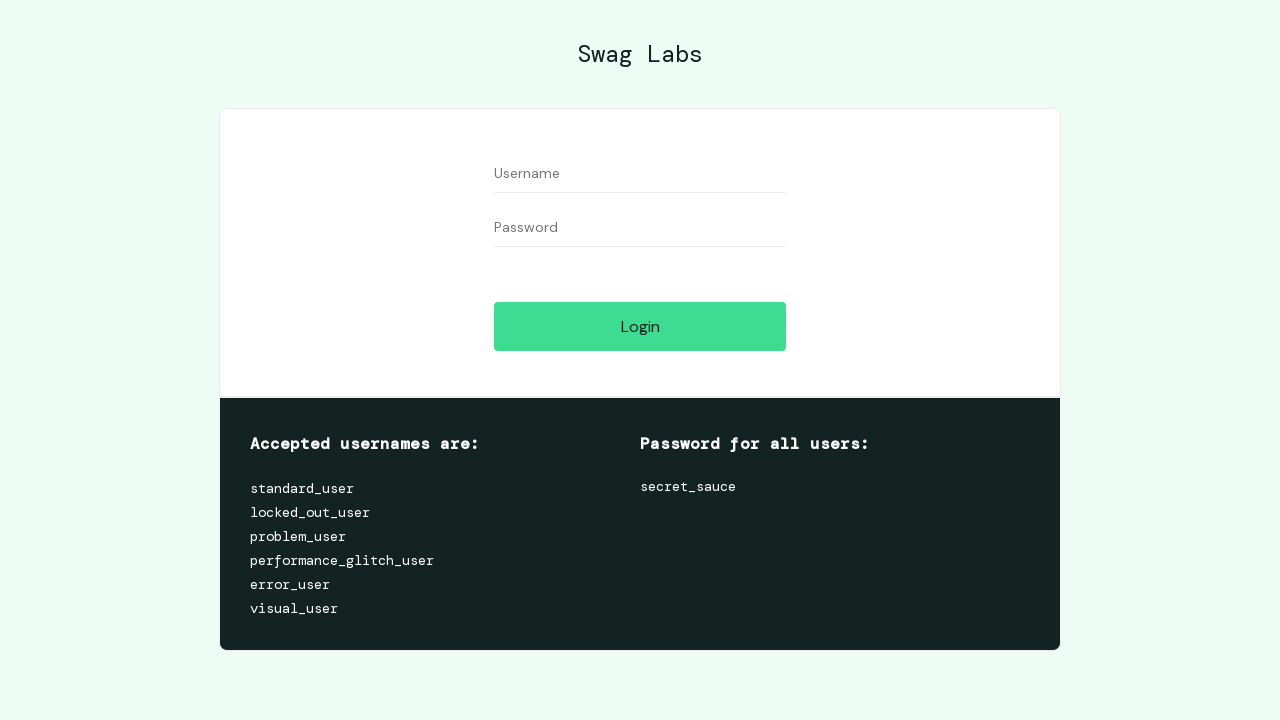

Clicked login button without entering credentials to trigger error at (640, 326) on #login-button
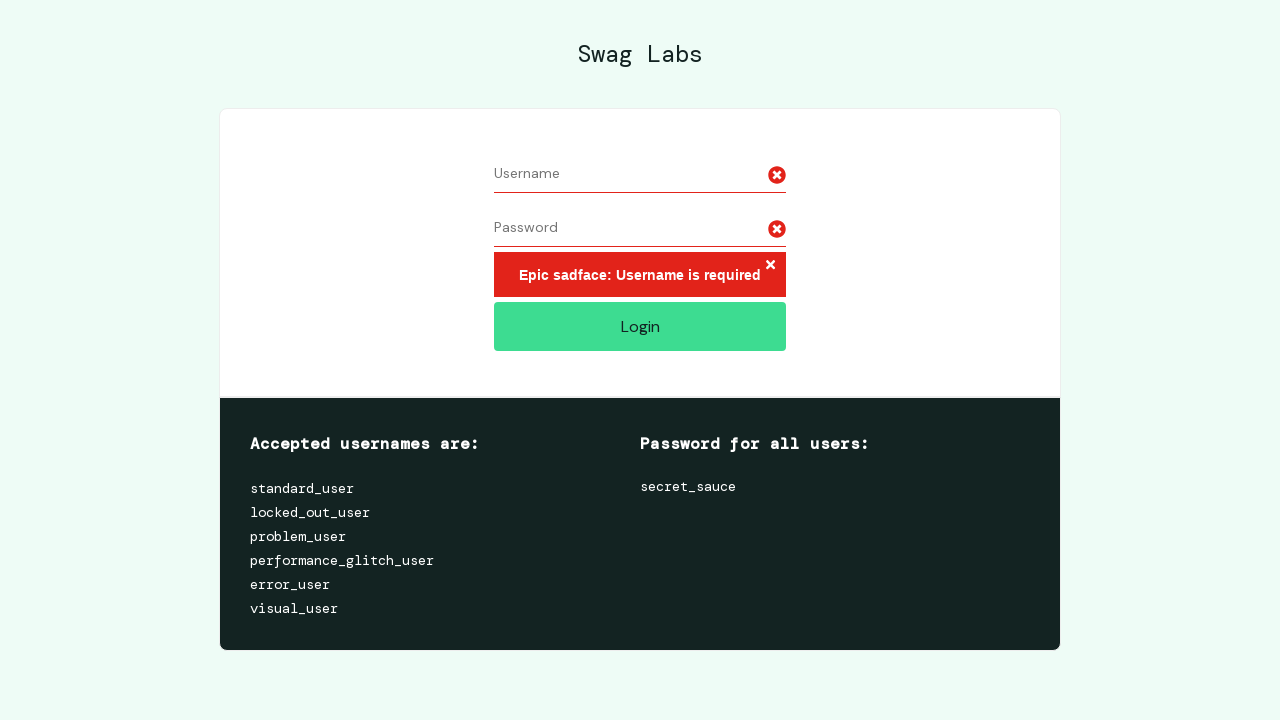

Clicked error close button to dismiss the error message at (770, 266) on .error-button
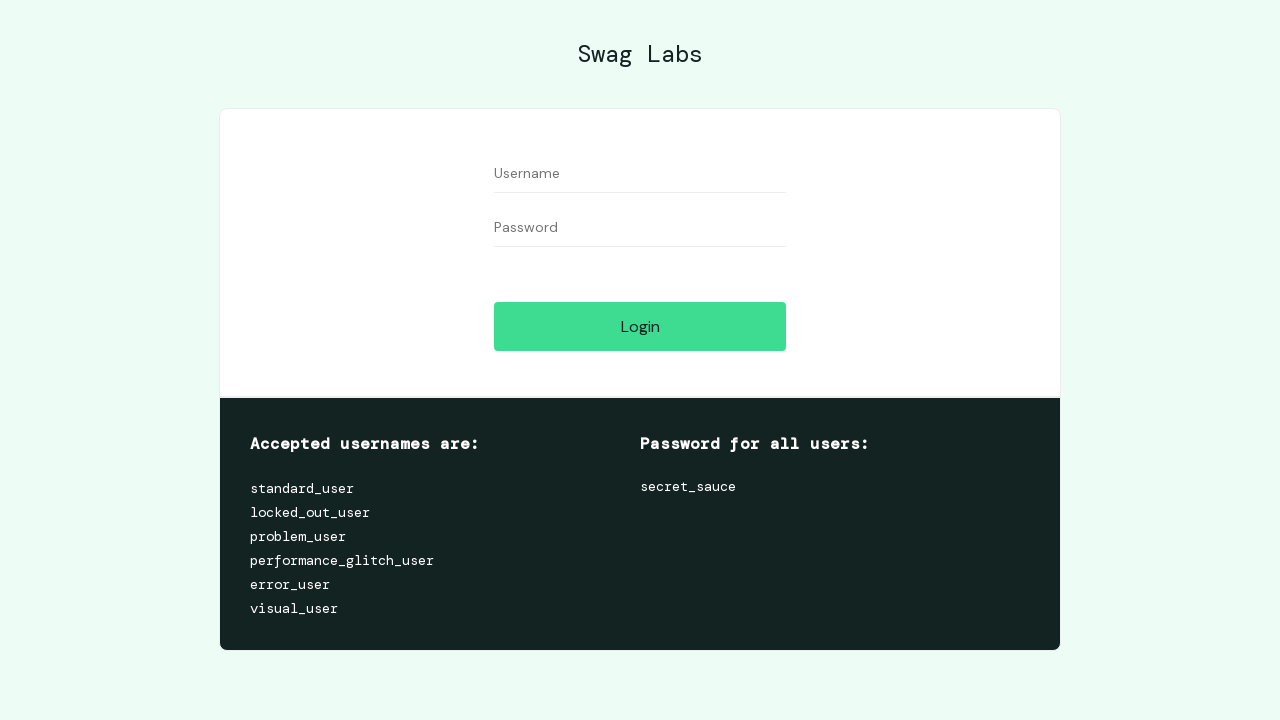

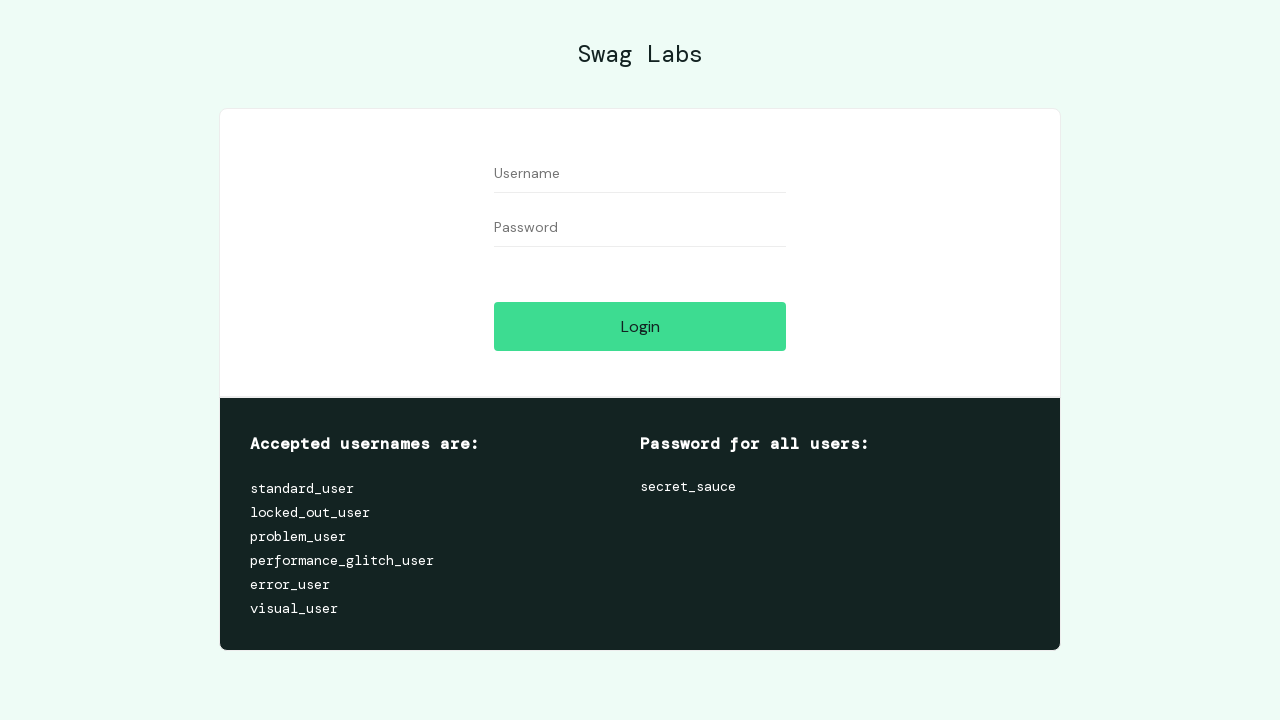